Navigates to the Calley demo page and sets the browser window size to 1920x1080

Starting URL: https://www.getcalley.com/see-a-demo/

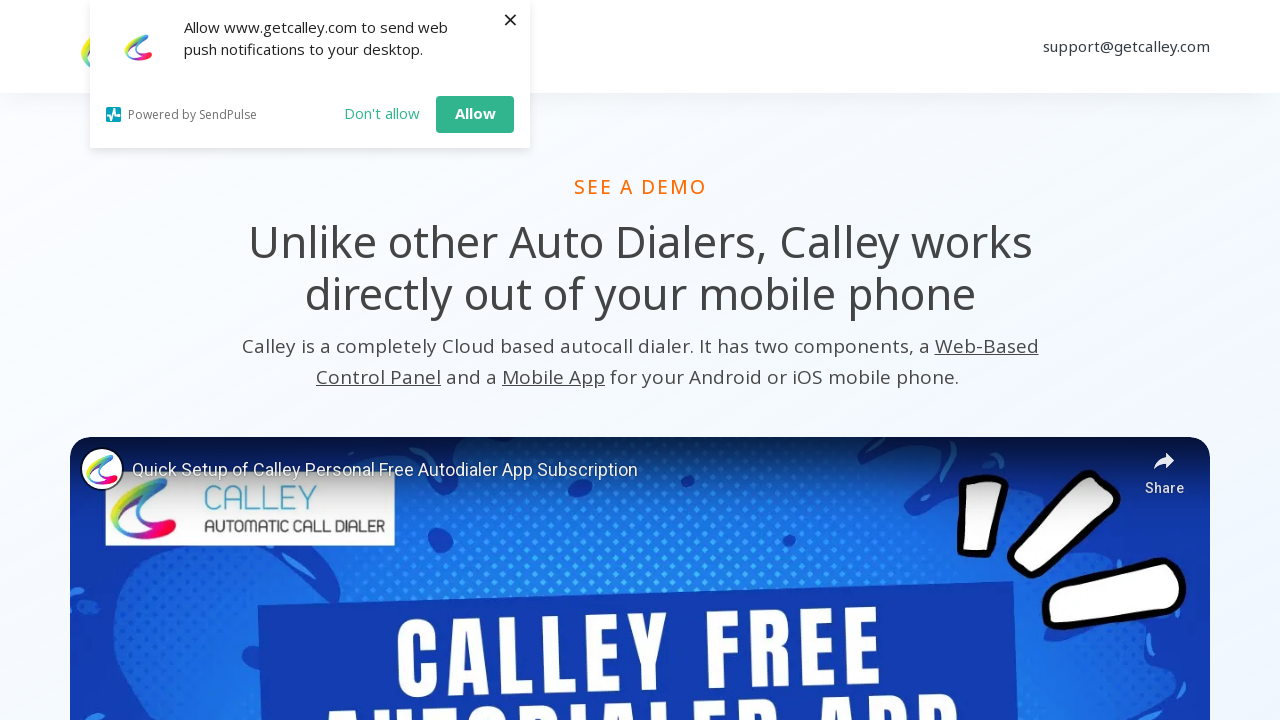

Set browser window size to 1920x1080
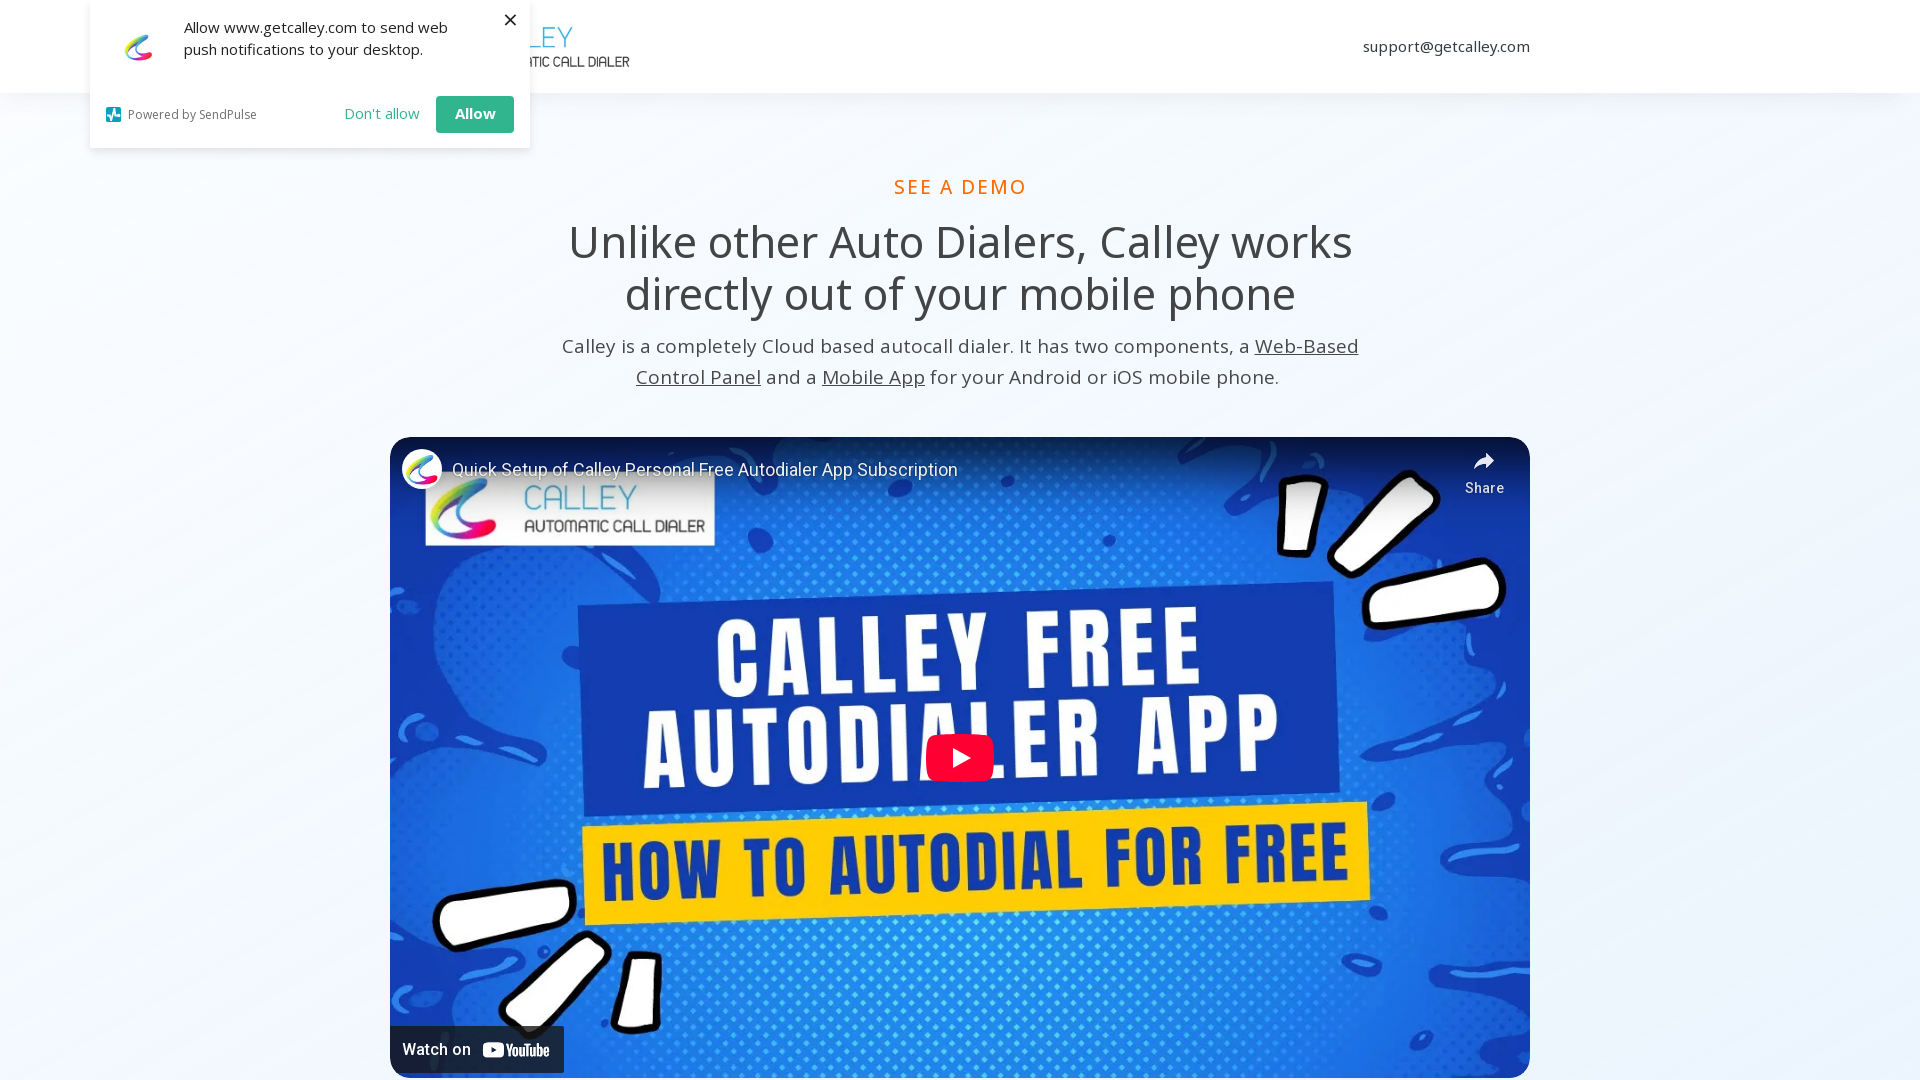

Waited for page to fully load (networkidle)
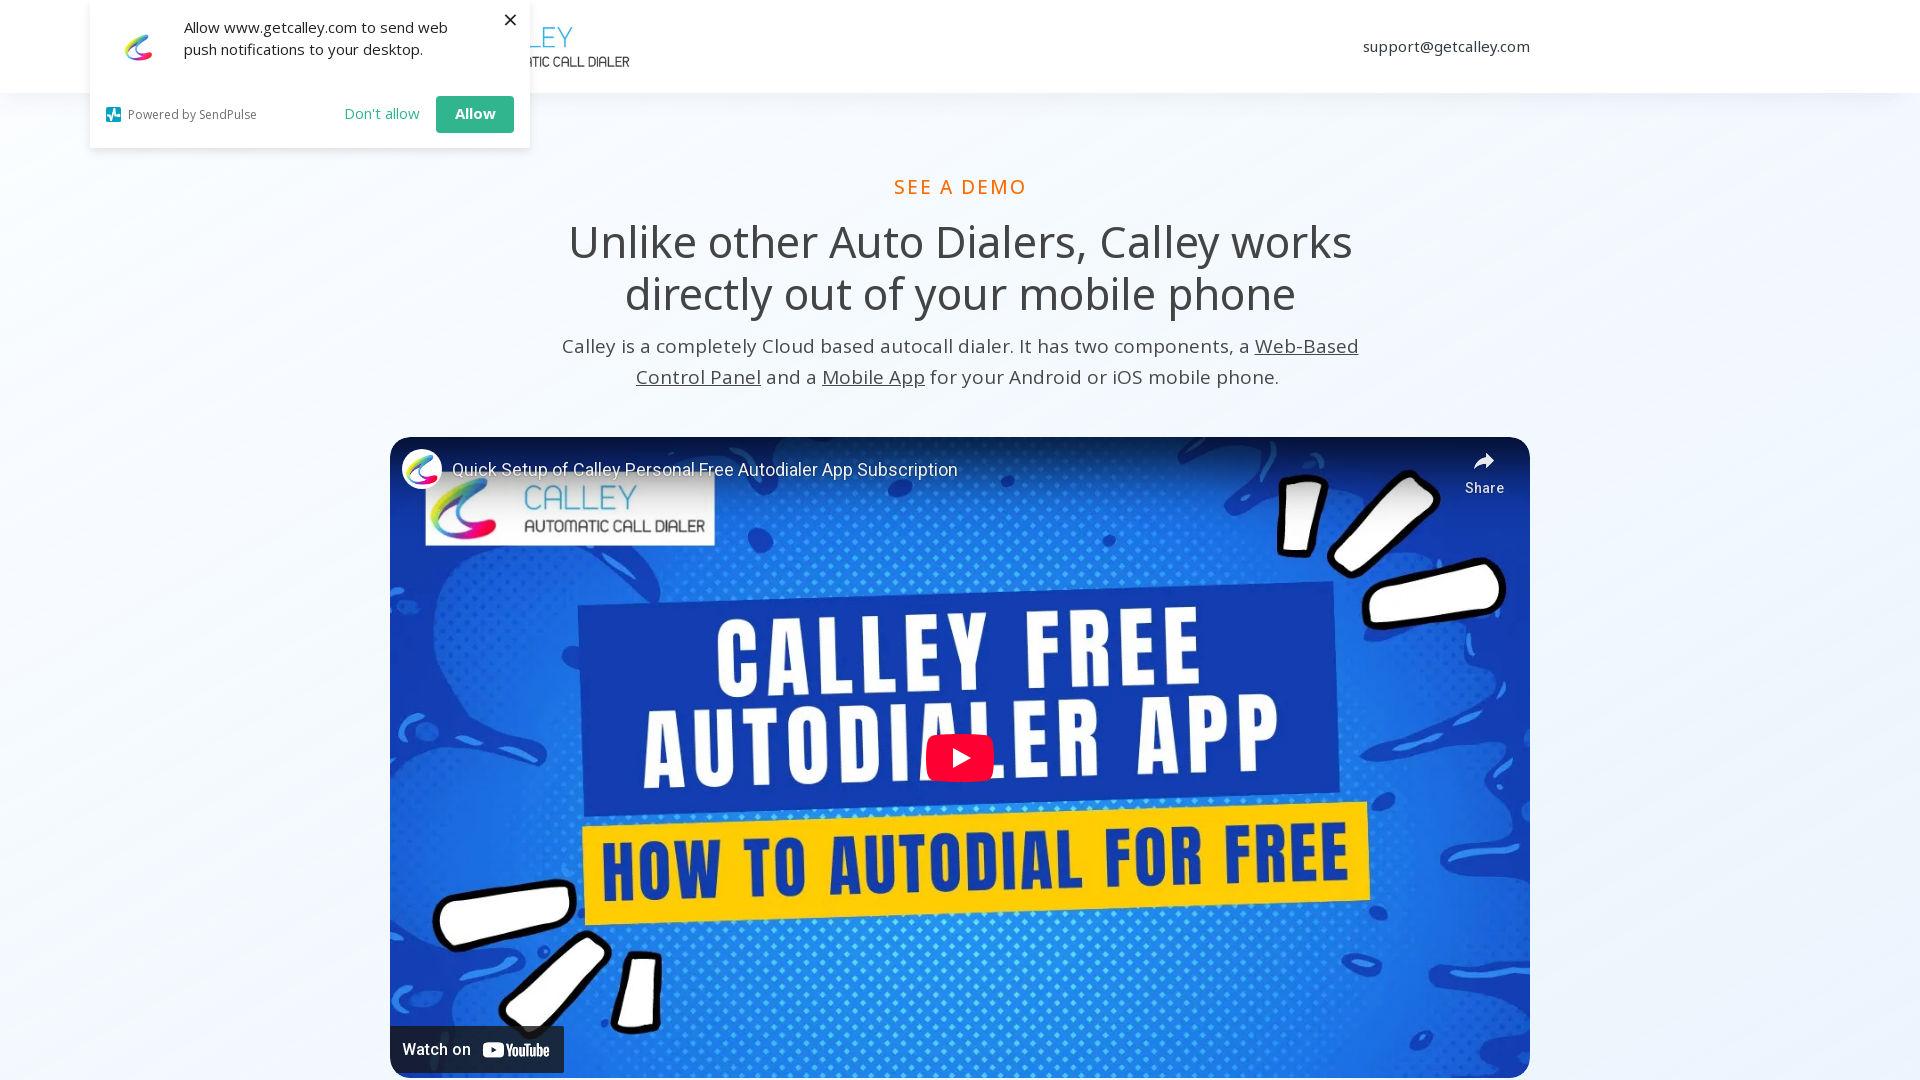

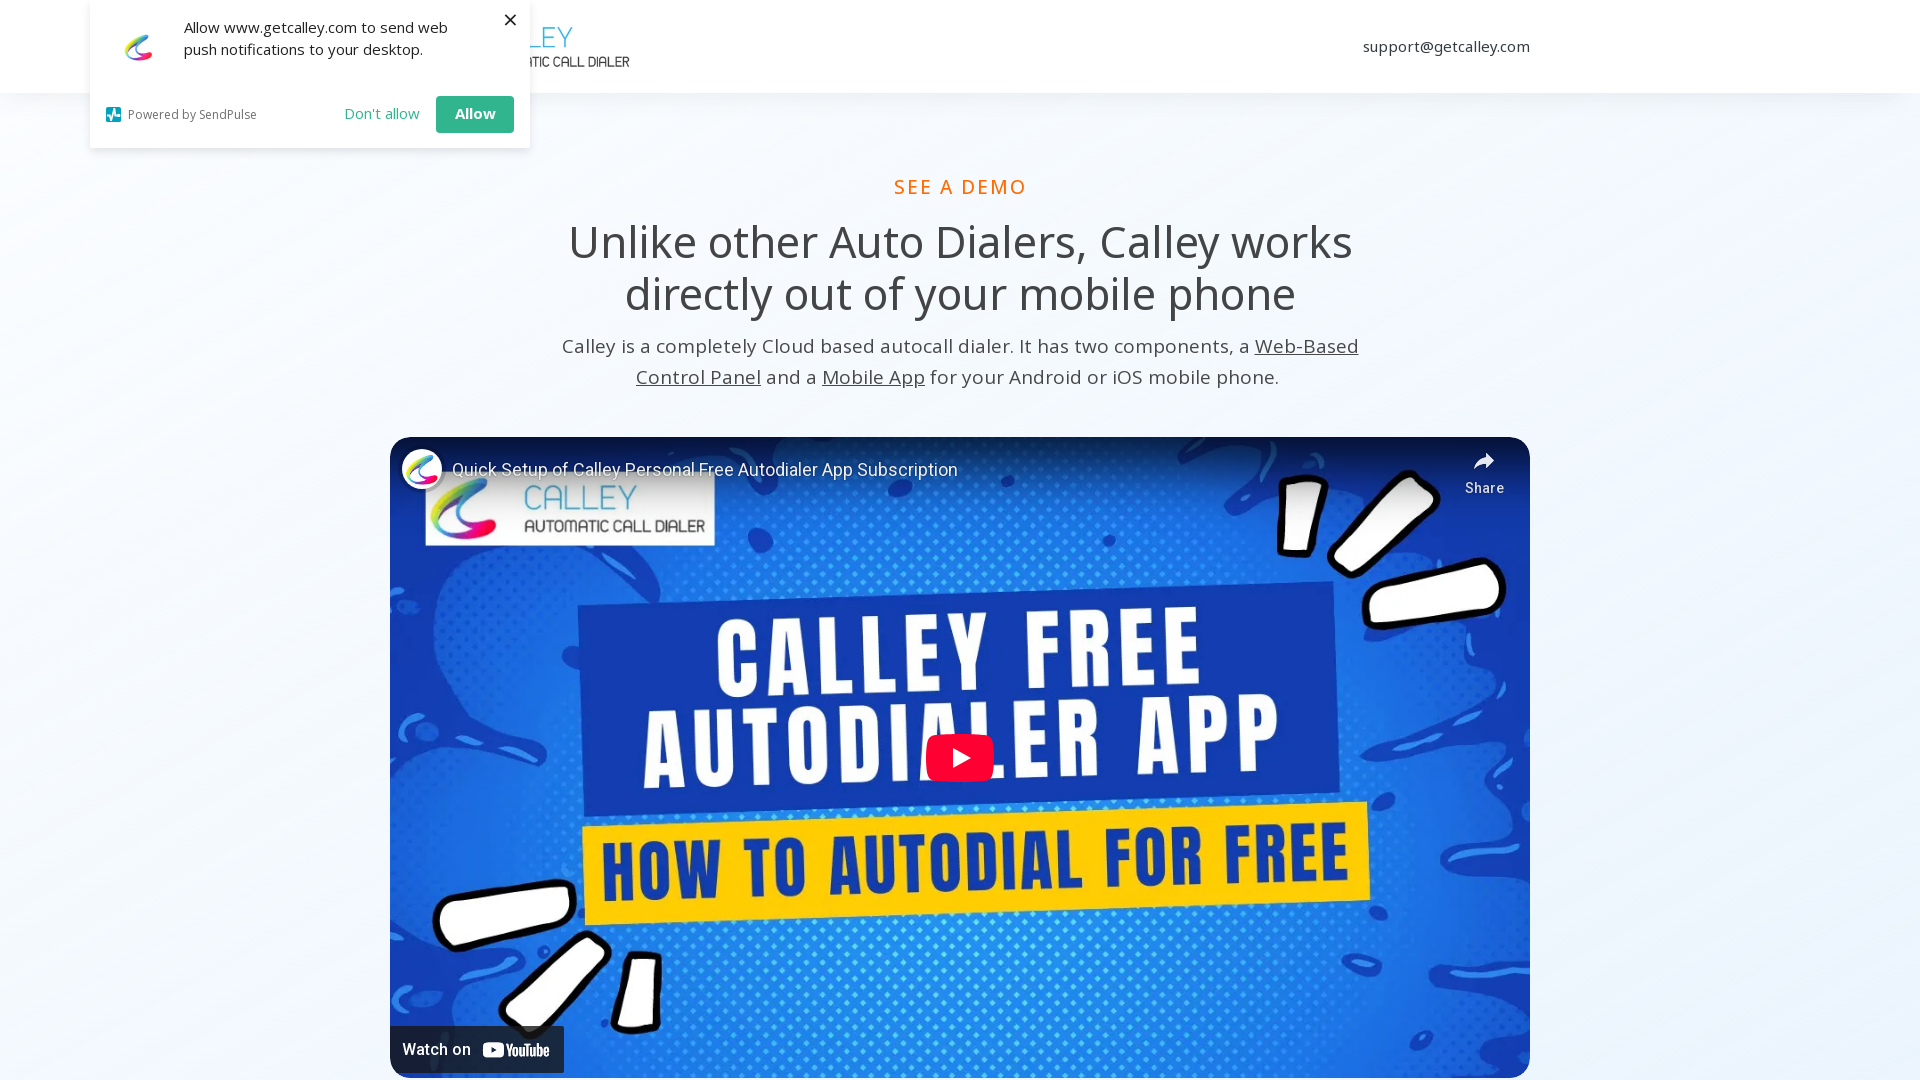